Tests filtering to display only active (non-completed) items by clicking the Active filter link

Starting URL: https://demo.playwright.dev/todomvc

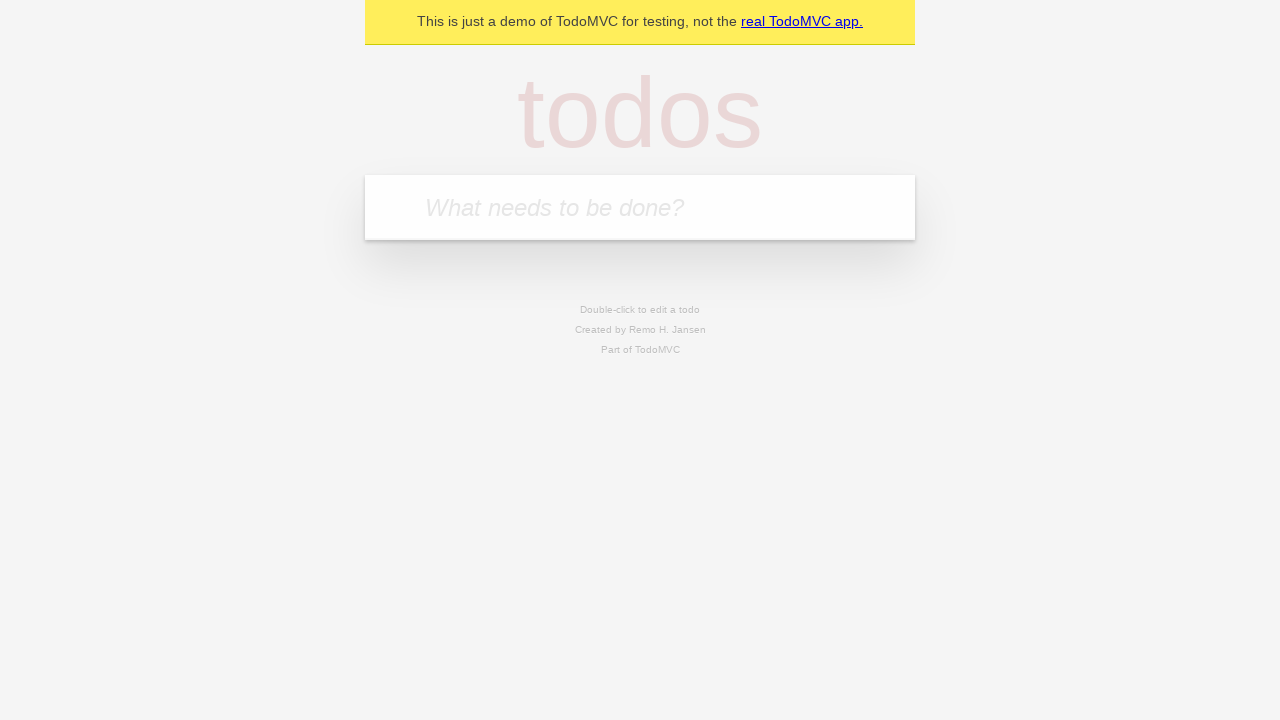

Filled todo input with 'buy some cheese' on internal:attr=[placeholder="What needs to be done?"i]
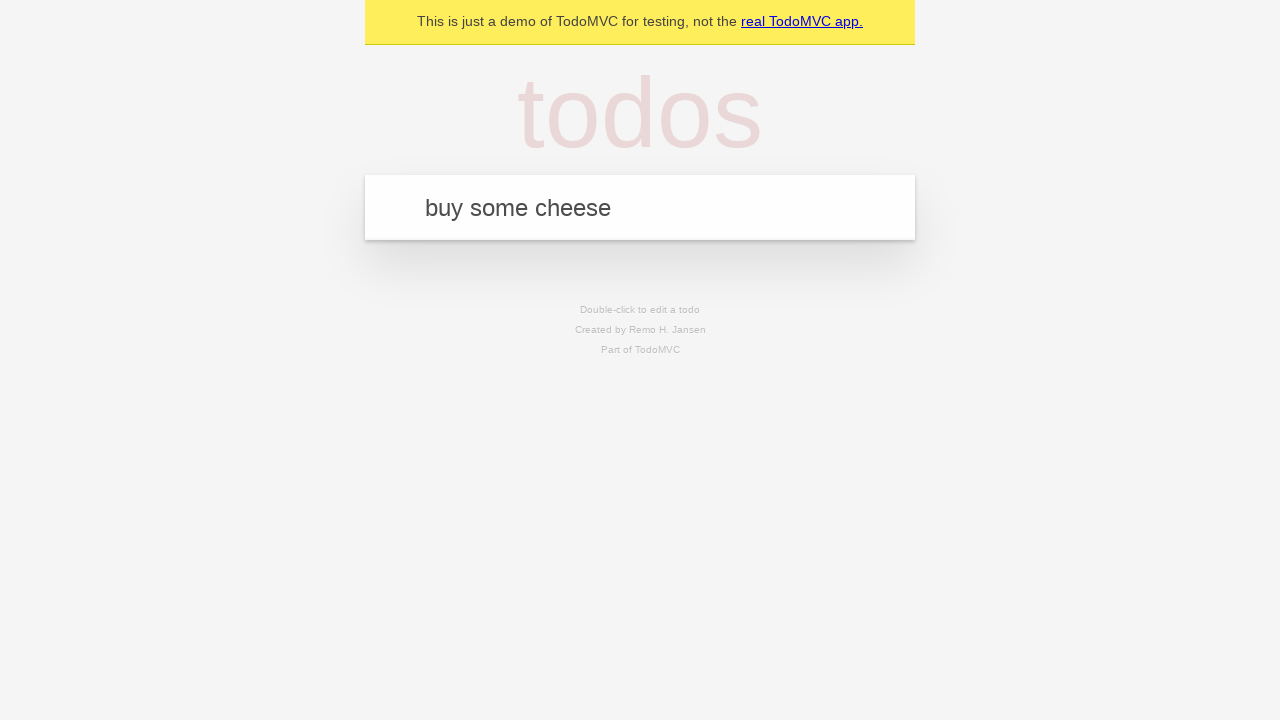

Pressed Enter to add first todo item on internal:attr=[placeholder="What needs to be done?"i]
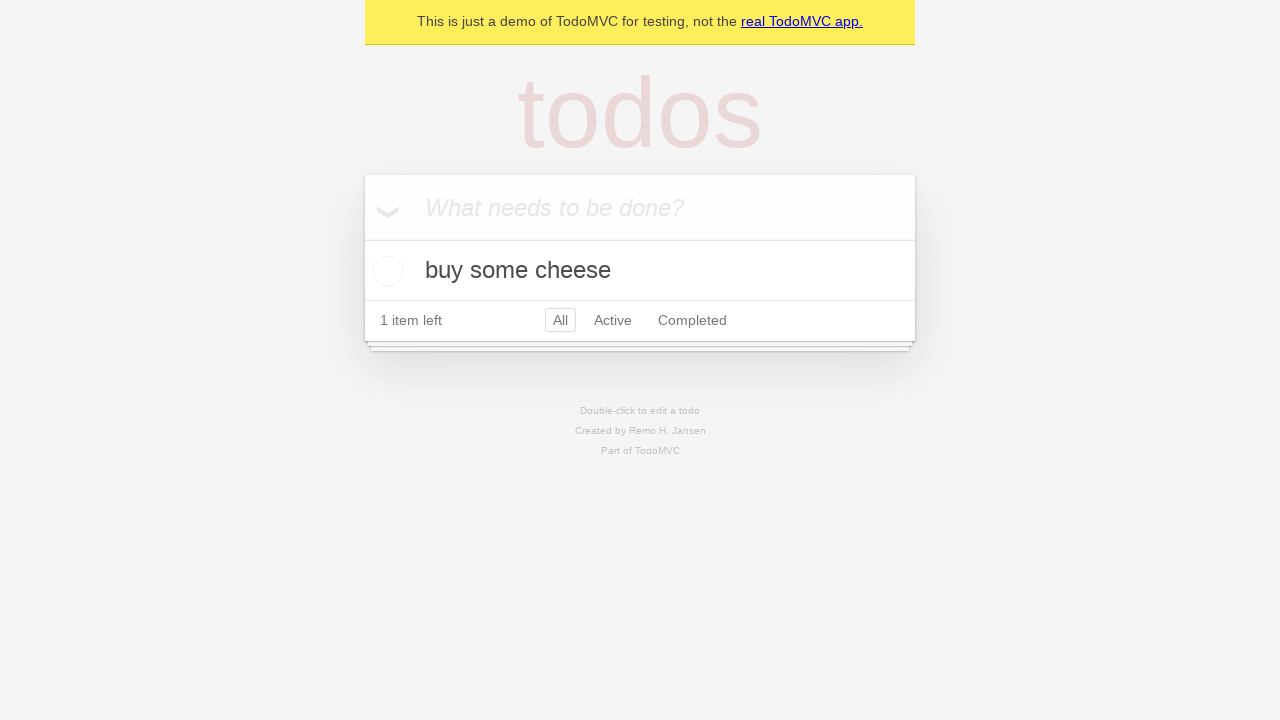

Filled todo input with 'feed the cat' on internal:attr=[placeholder="What needs to be done?"i]
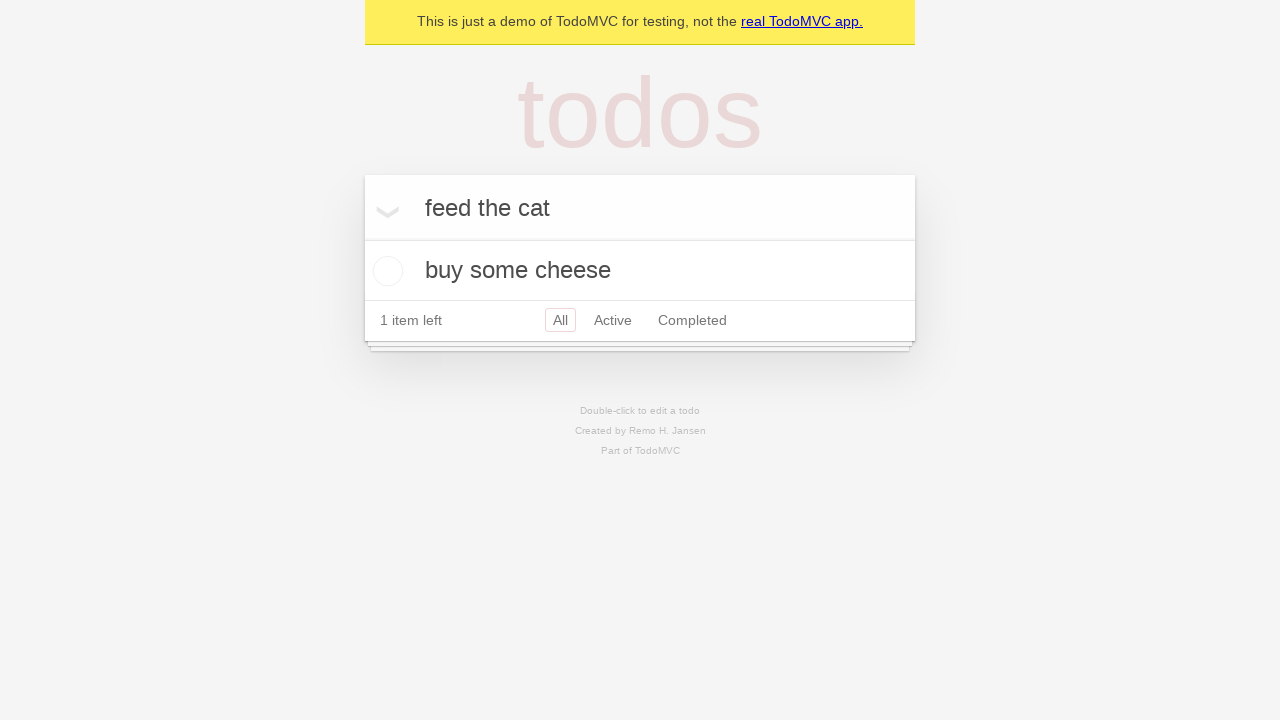

Pressed Enter to add second todo item on internal:attr=[placeholder="What needs to be done?"i]
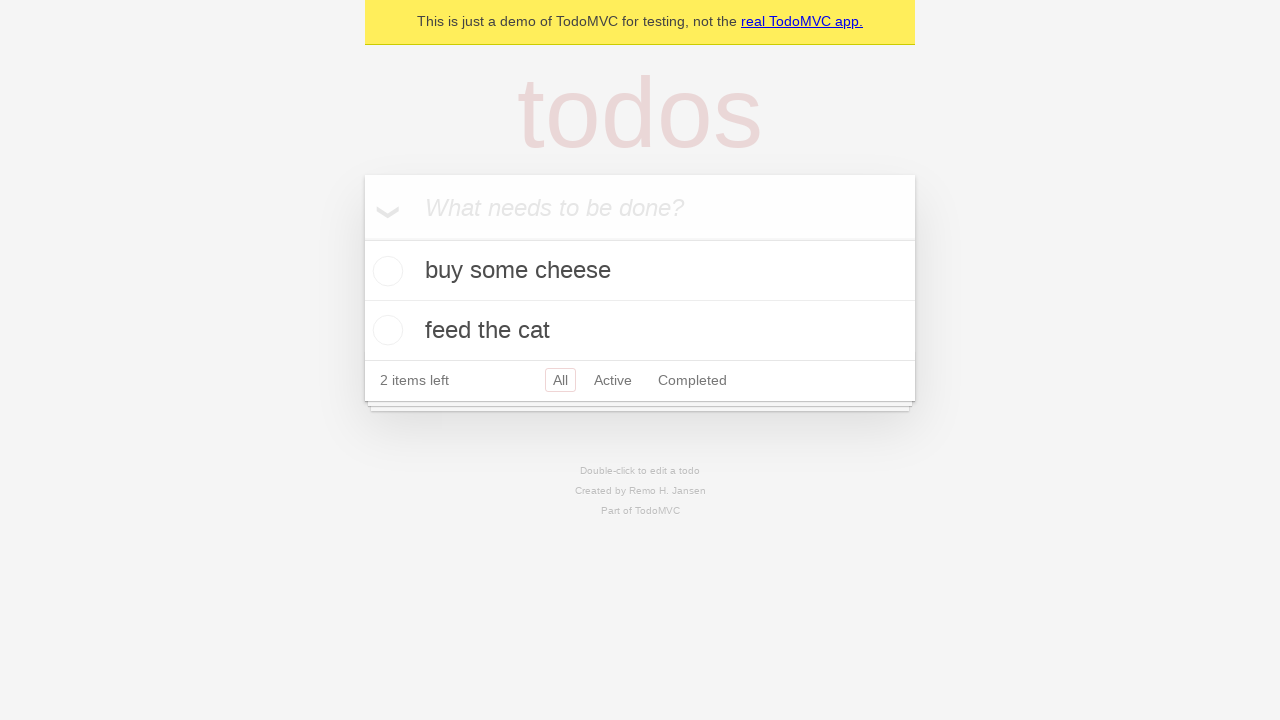

Filled todo input with 'book a doctors appointment' on internal:attr=[placeholder="What needs to be done?"i]
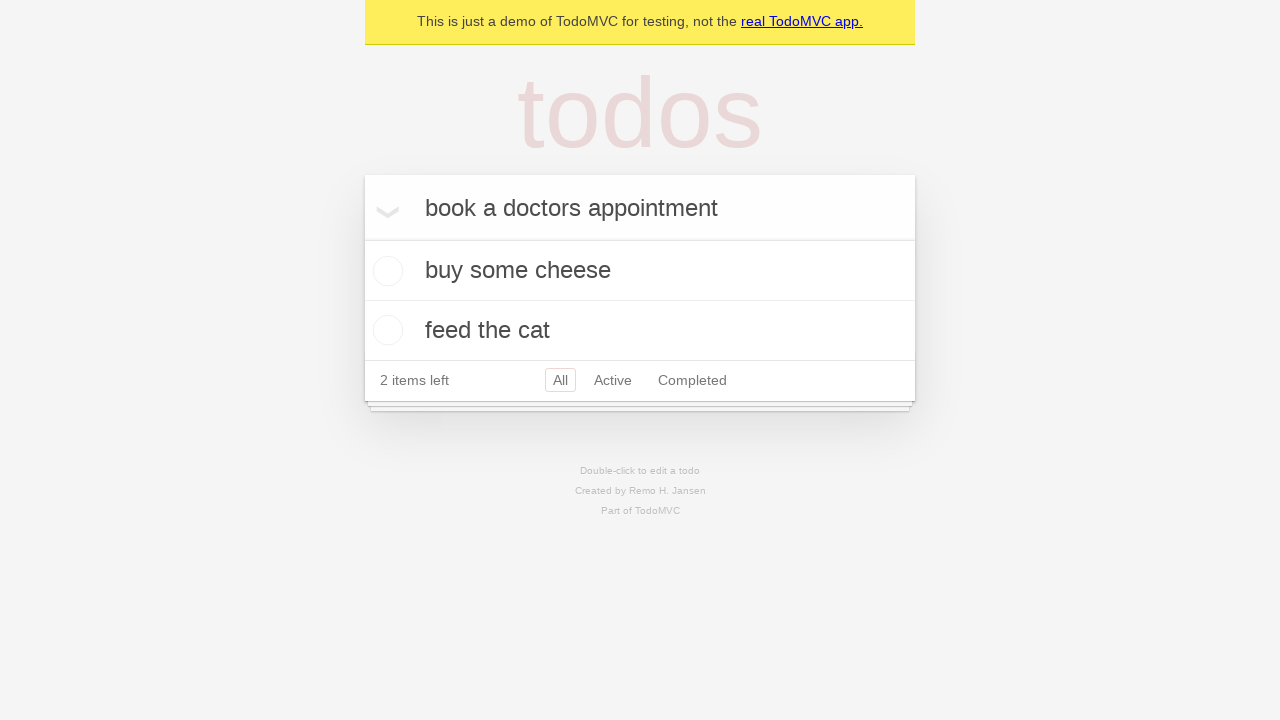

Pressed Enter to add third todo item on internal:attr=[placeholder="What needs to be done?"i]
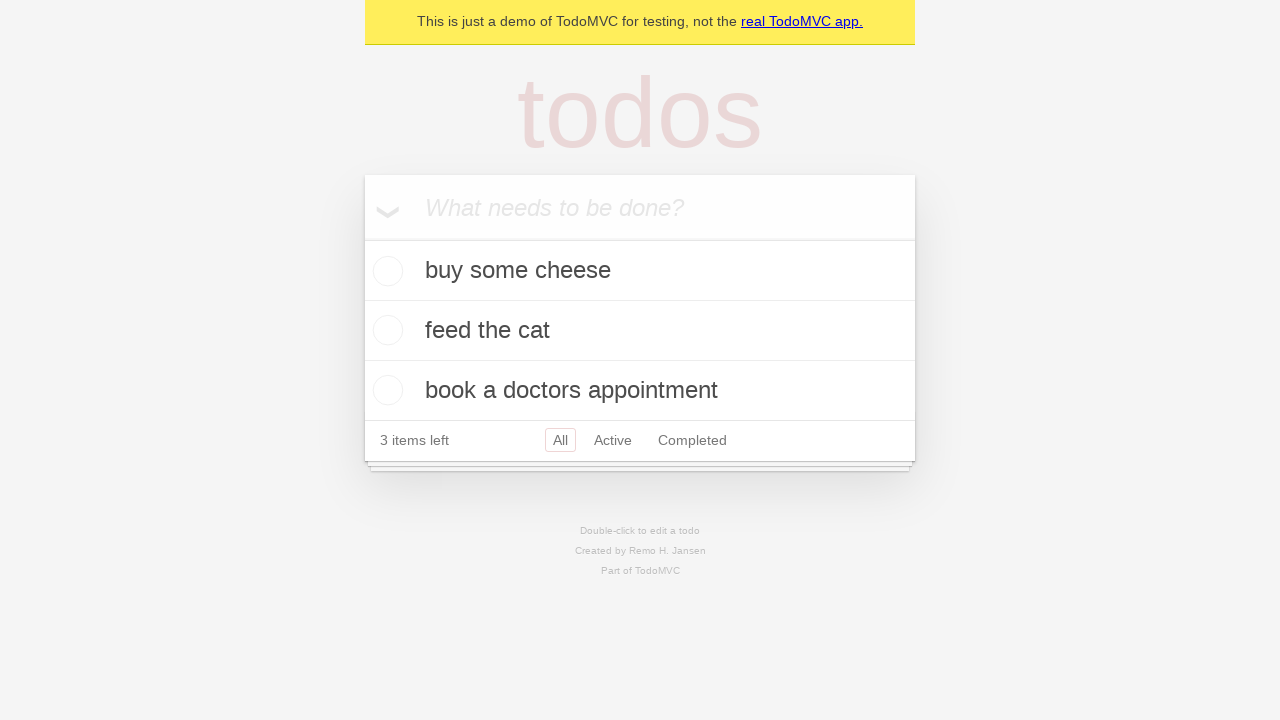

Checked the second todo item (feed the cat) to mark it complete at (385, 330) on internal:testid=[data-testid="todo-item"s] >> nth=1 >> internal:role=checkbox
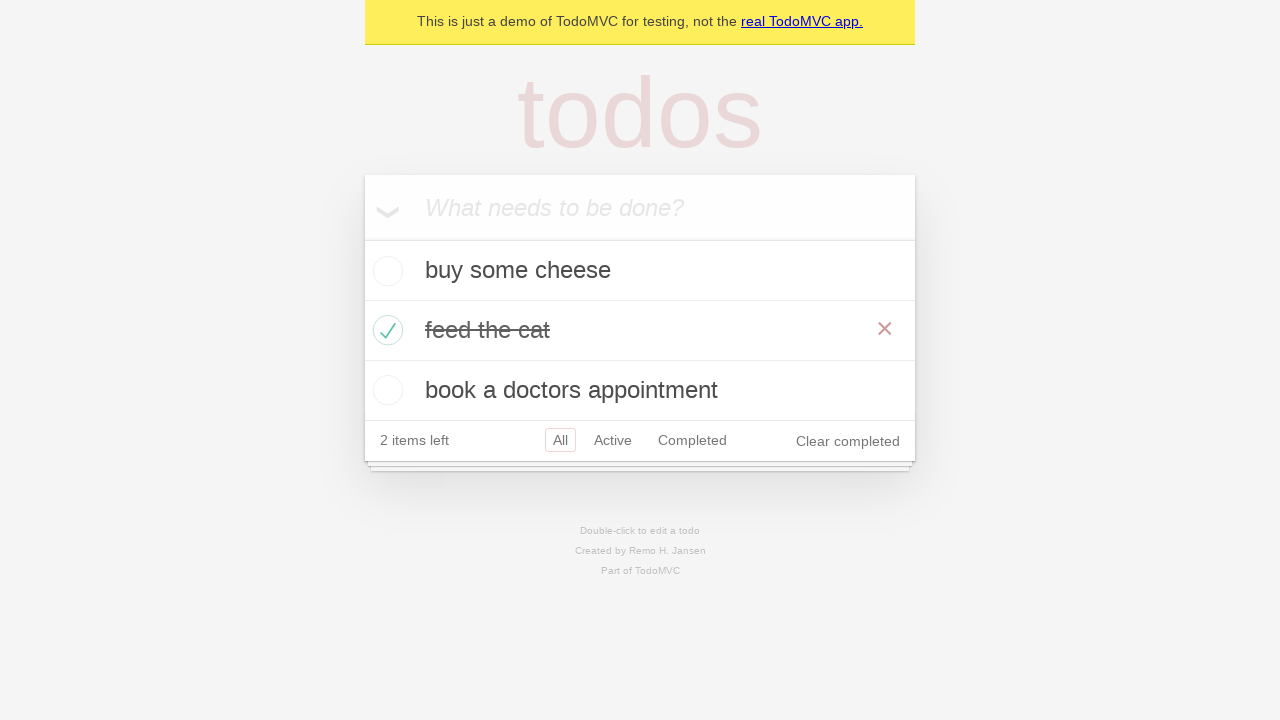

Clicked Active filter link to display only active (non-completed) items at (613, 440) on internal:role=link[name="Active"i]
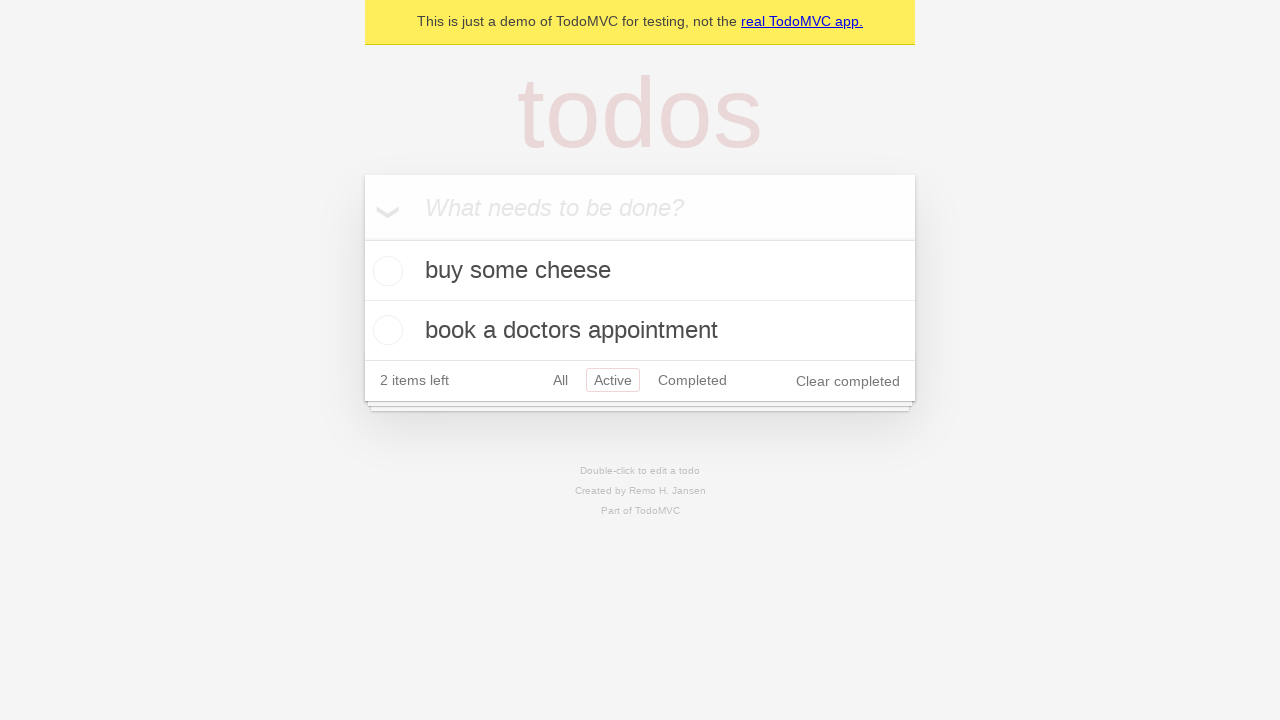

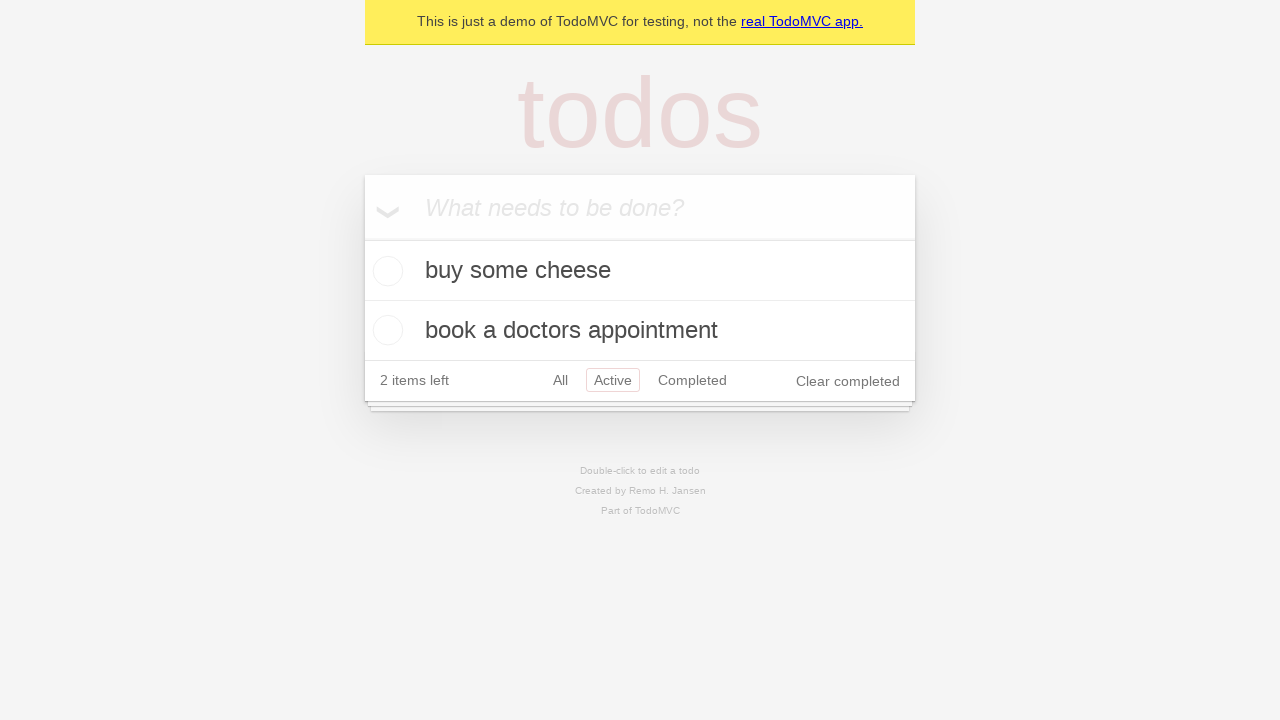